Navigates to the Elements section and then to a specific subsection (Text Box), verifying the correct section is displayed

Starting URL: https://demoqa.com

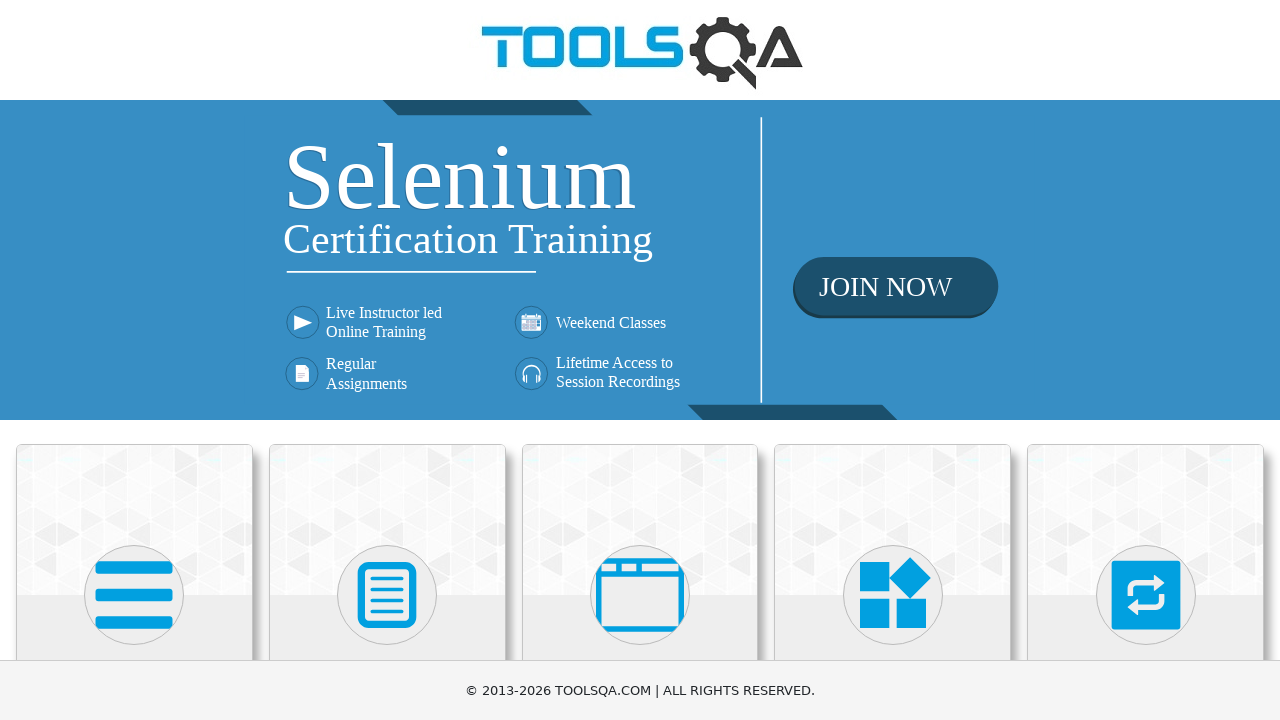

Navigated to https://demoqa.com
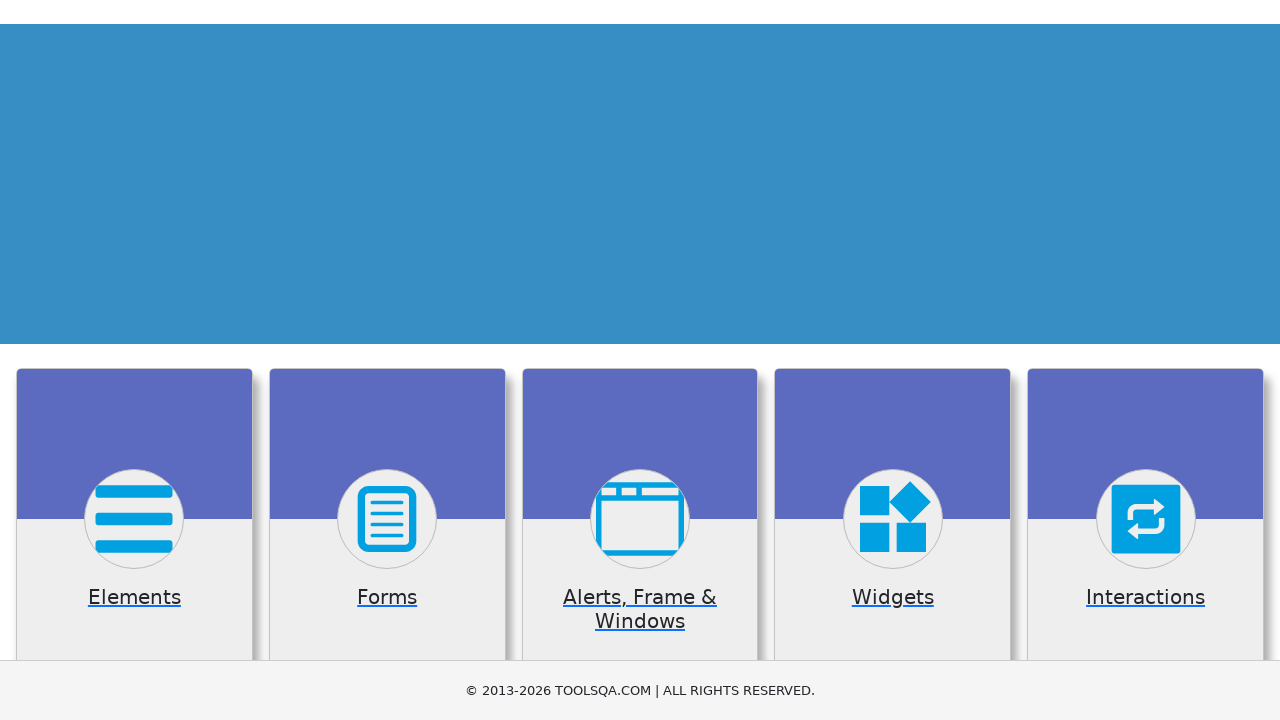

Clicked on Elements card at (134, 360) on text=Elements
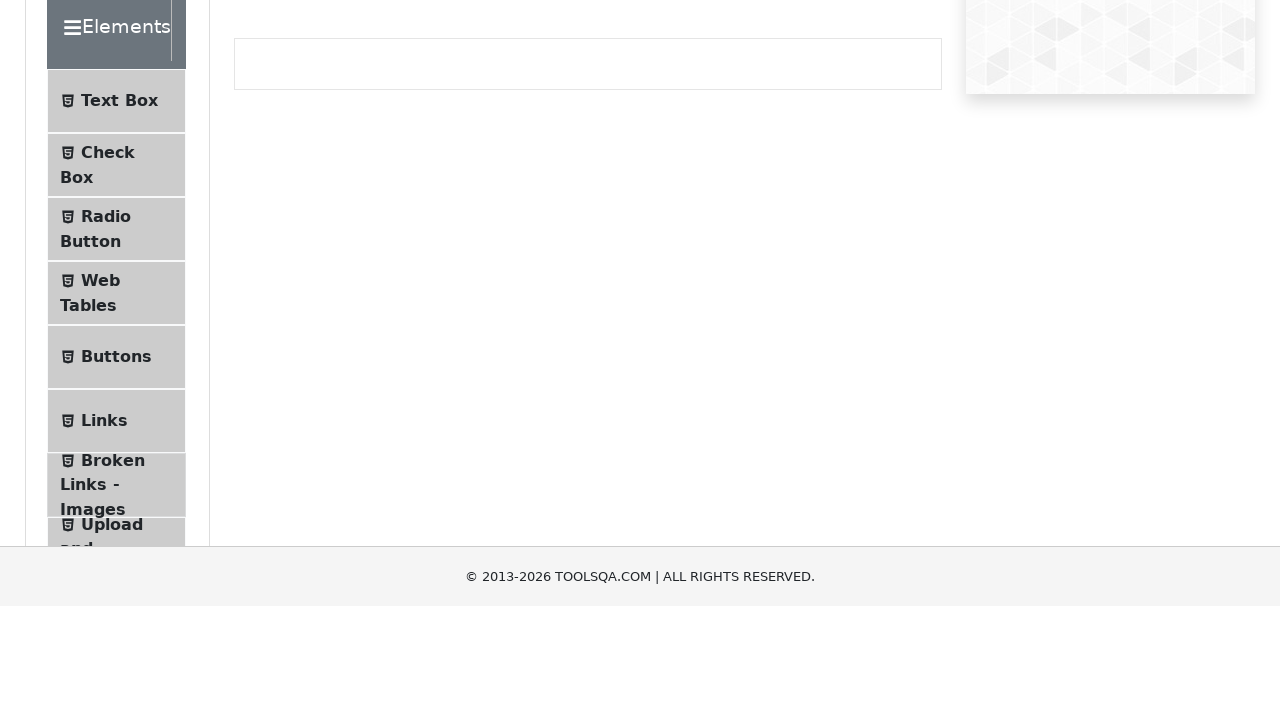

Sidebar menu loaded
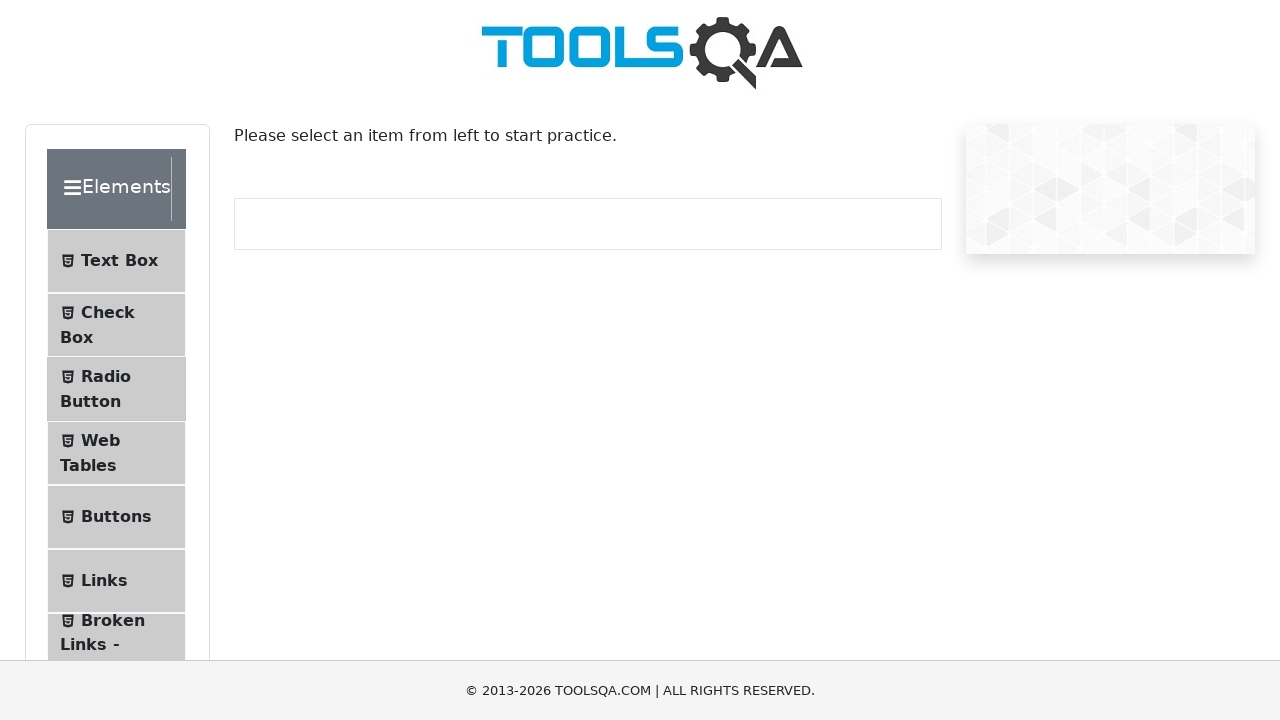

Clicked on Text Box subsection at (119, 261) on text=Text Box
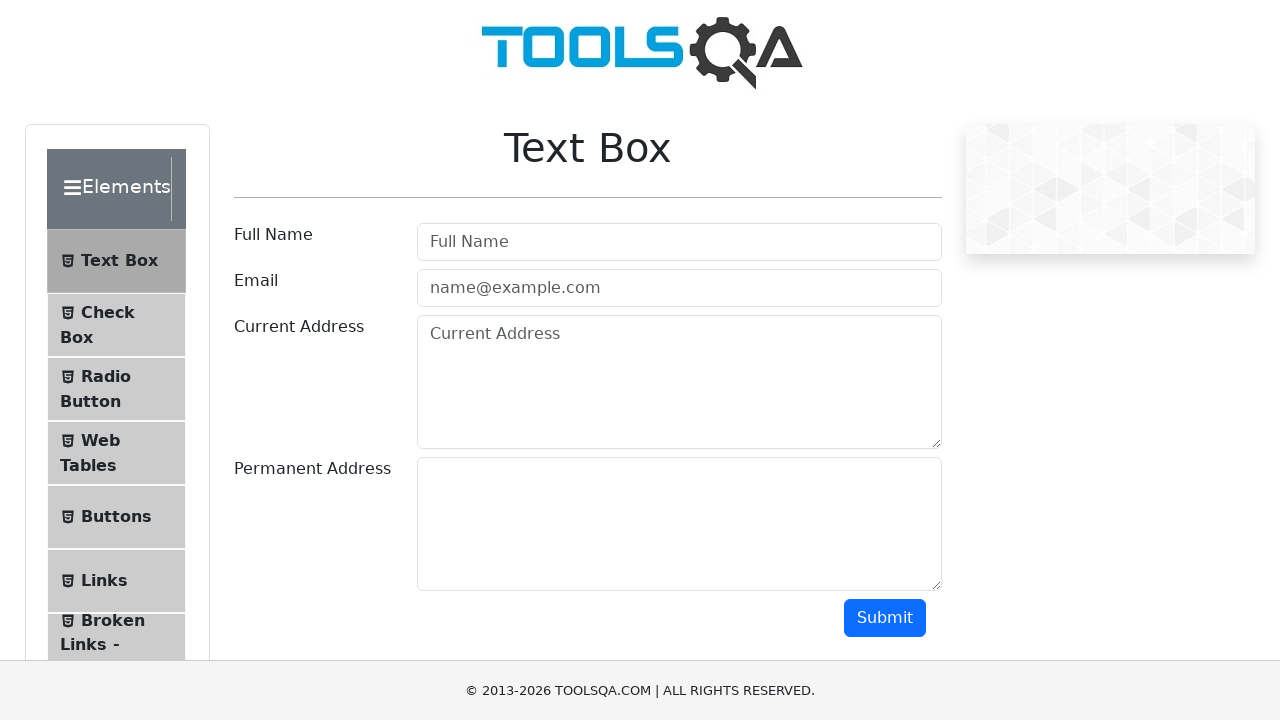

Text Box section heading verified and loaded
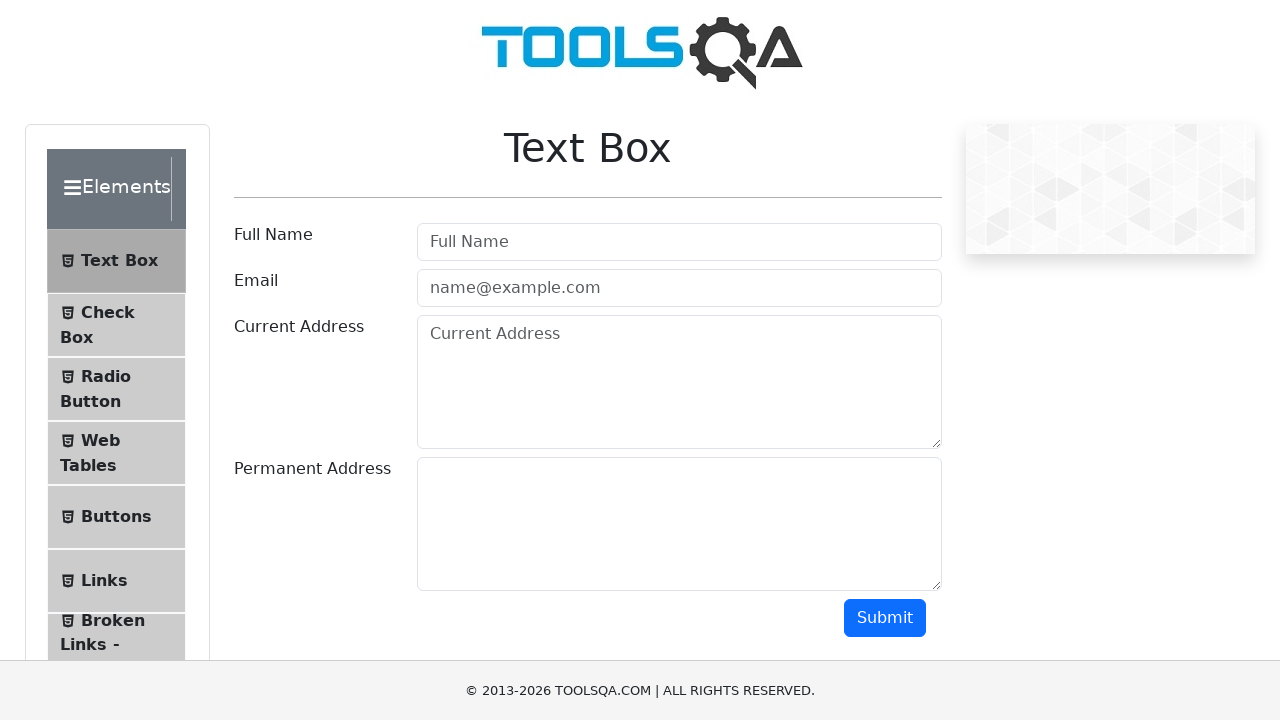

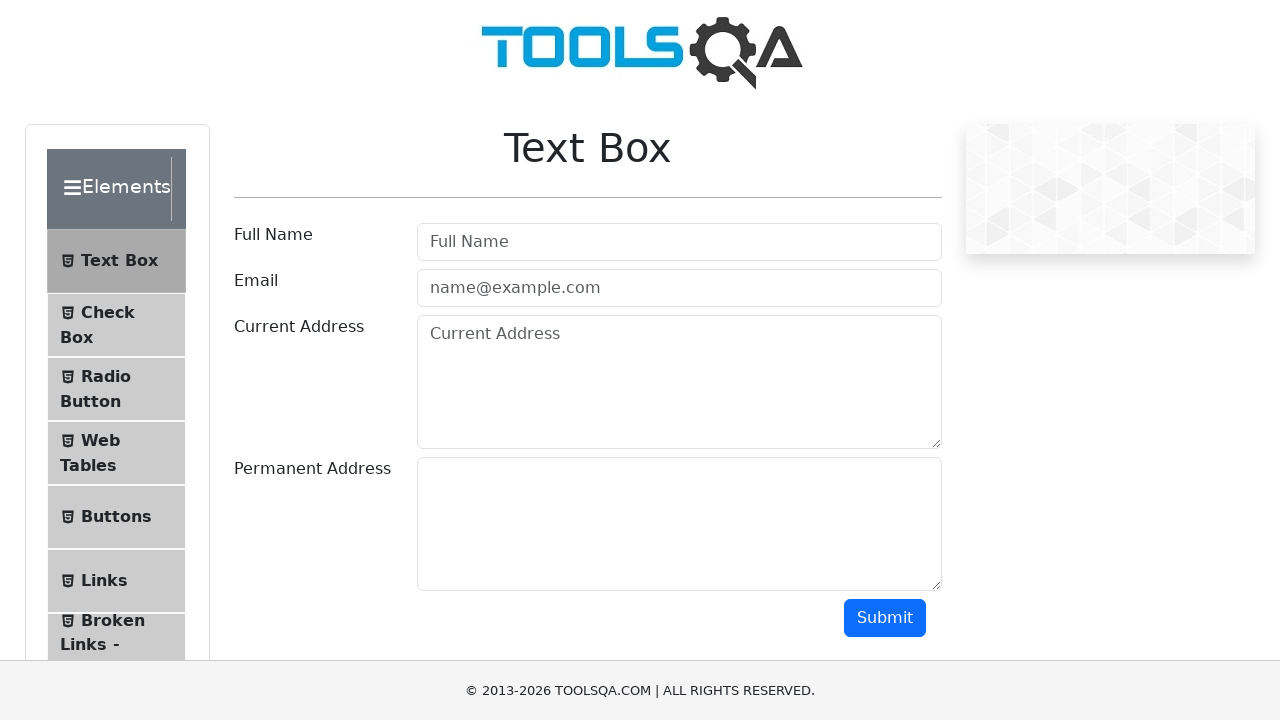